Navigates to a demo registration page and verifies the page loads by checking the current URL

Starting URL: http://demo.automationtesting.in/Register.html

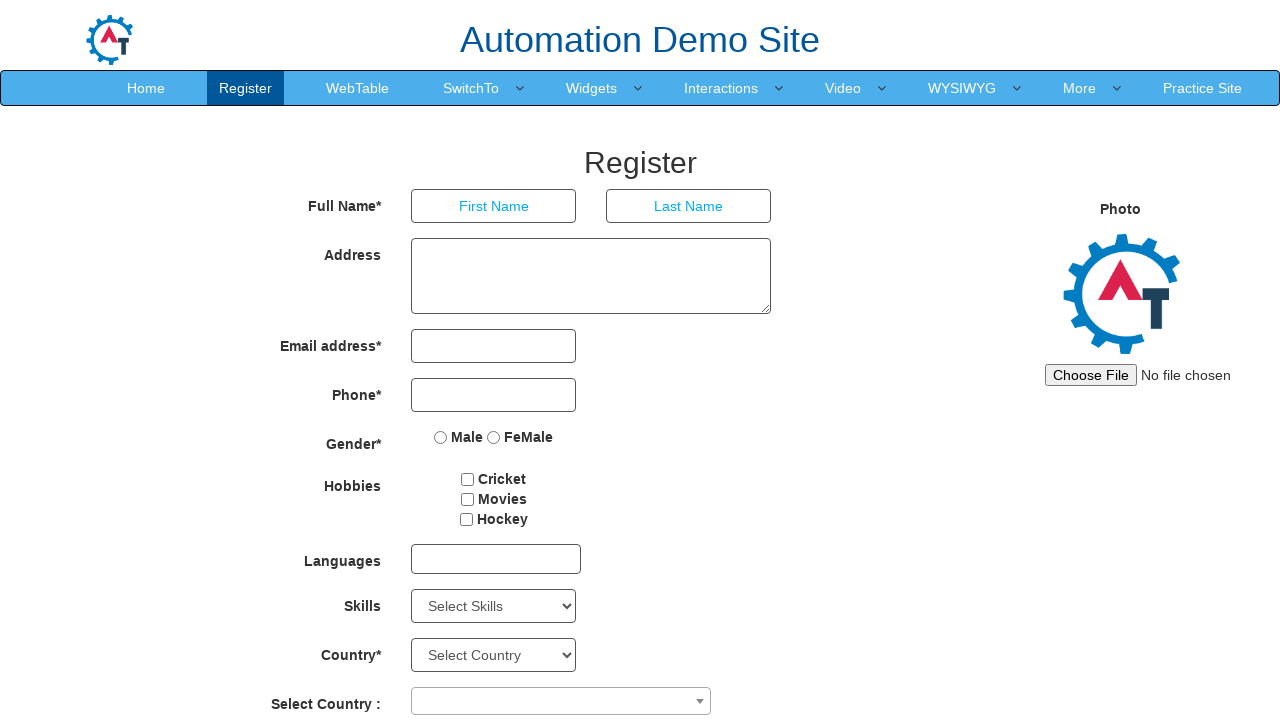

Set viewport size to 1920x1080
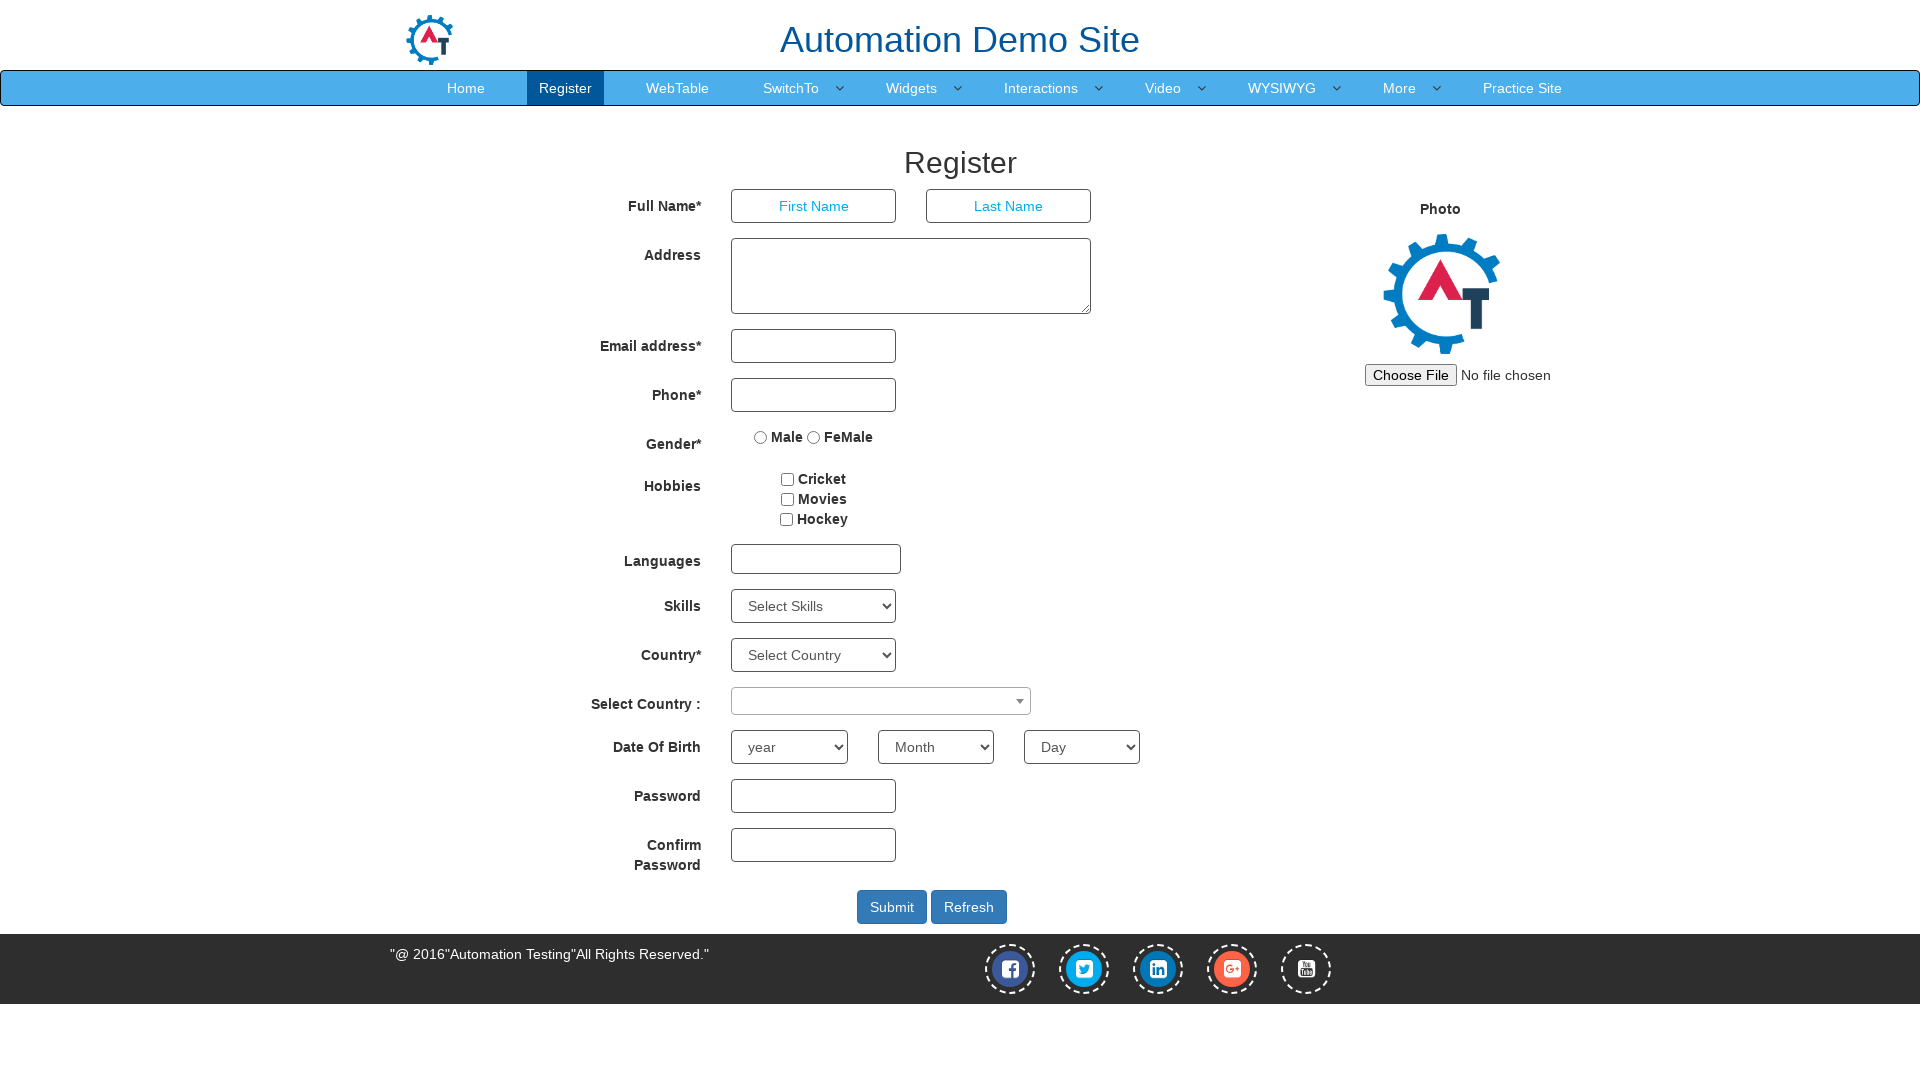

Retrieved current URL from registration page
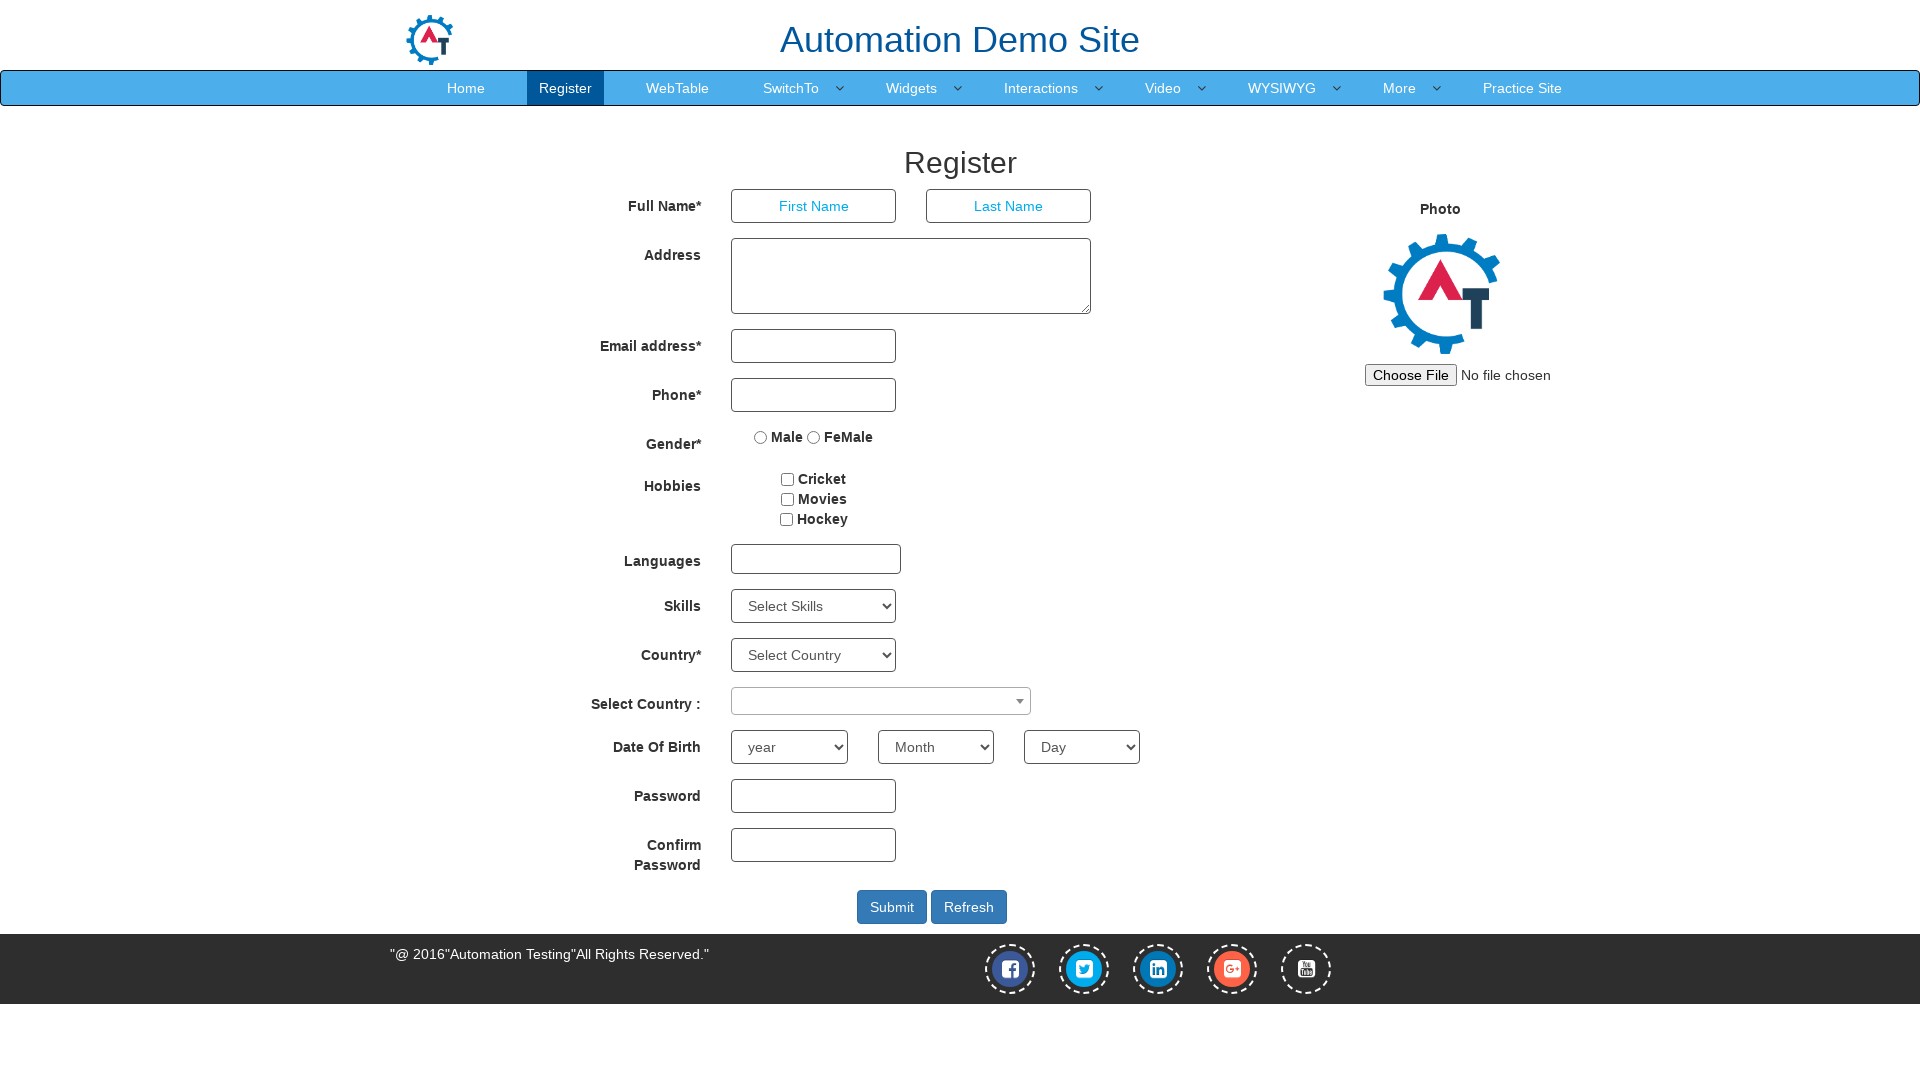

Page fully loaded - domcontentloaded state reached
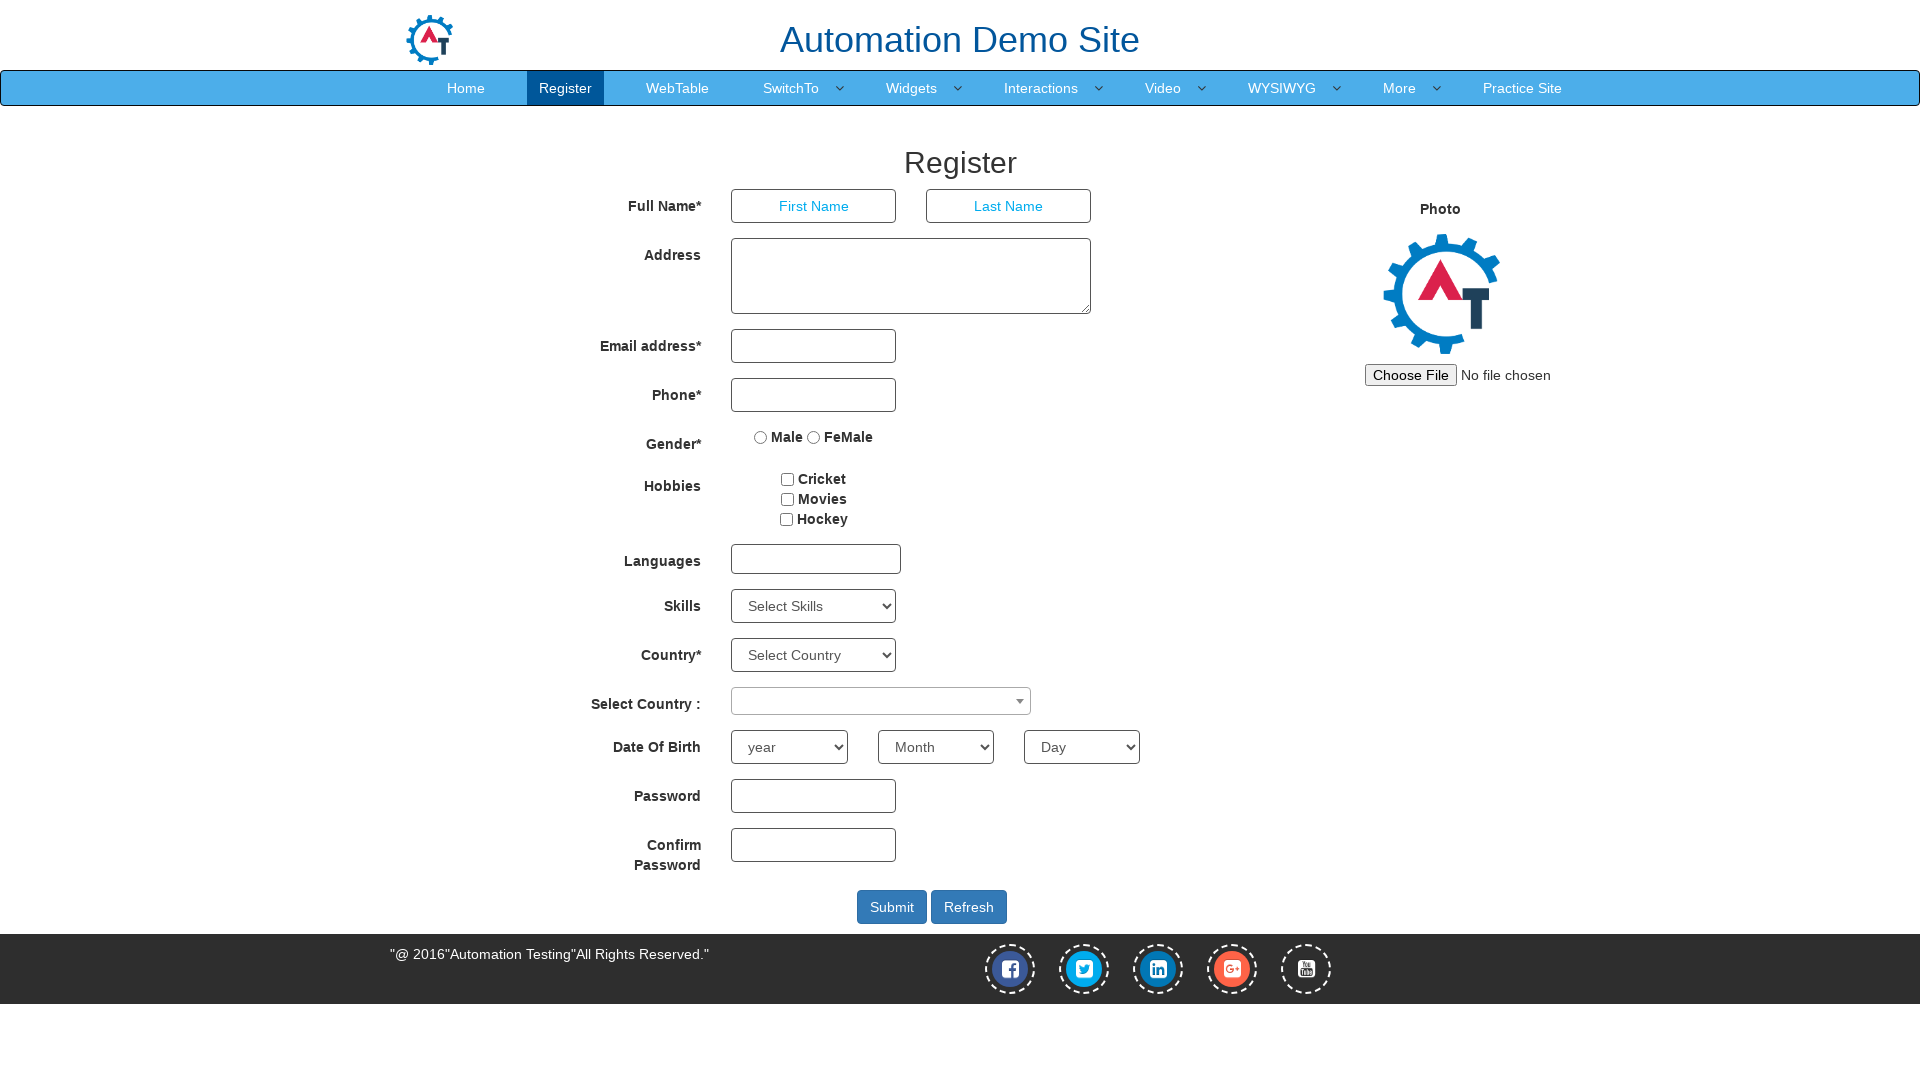

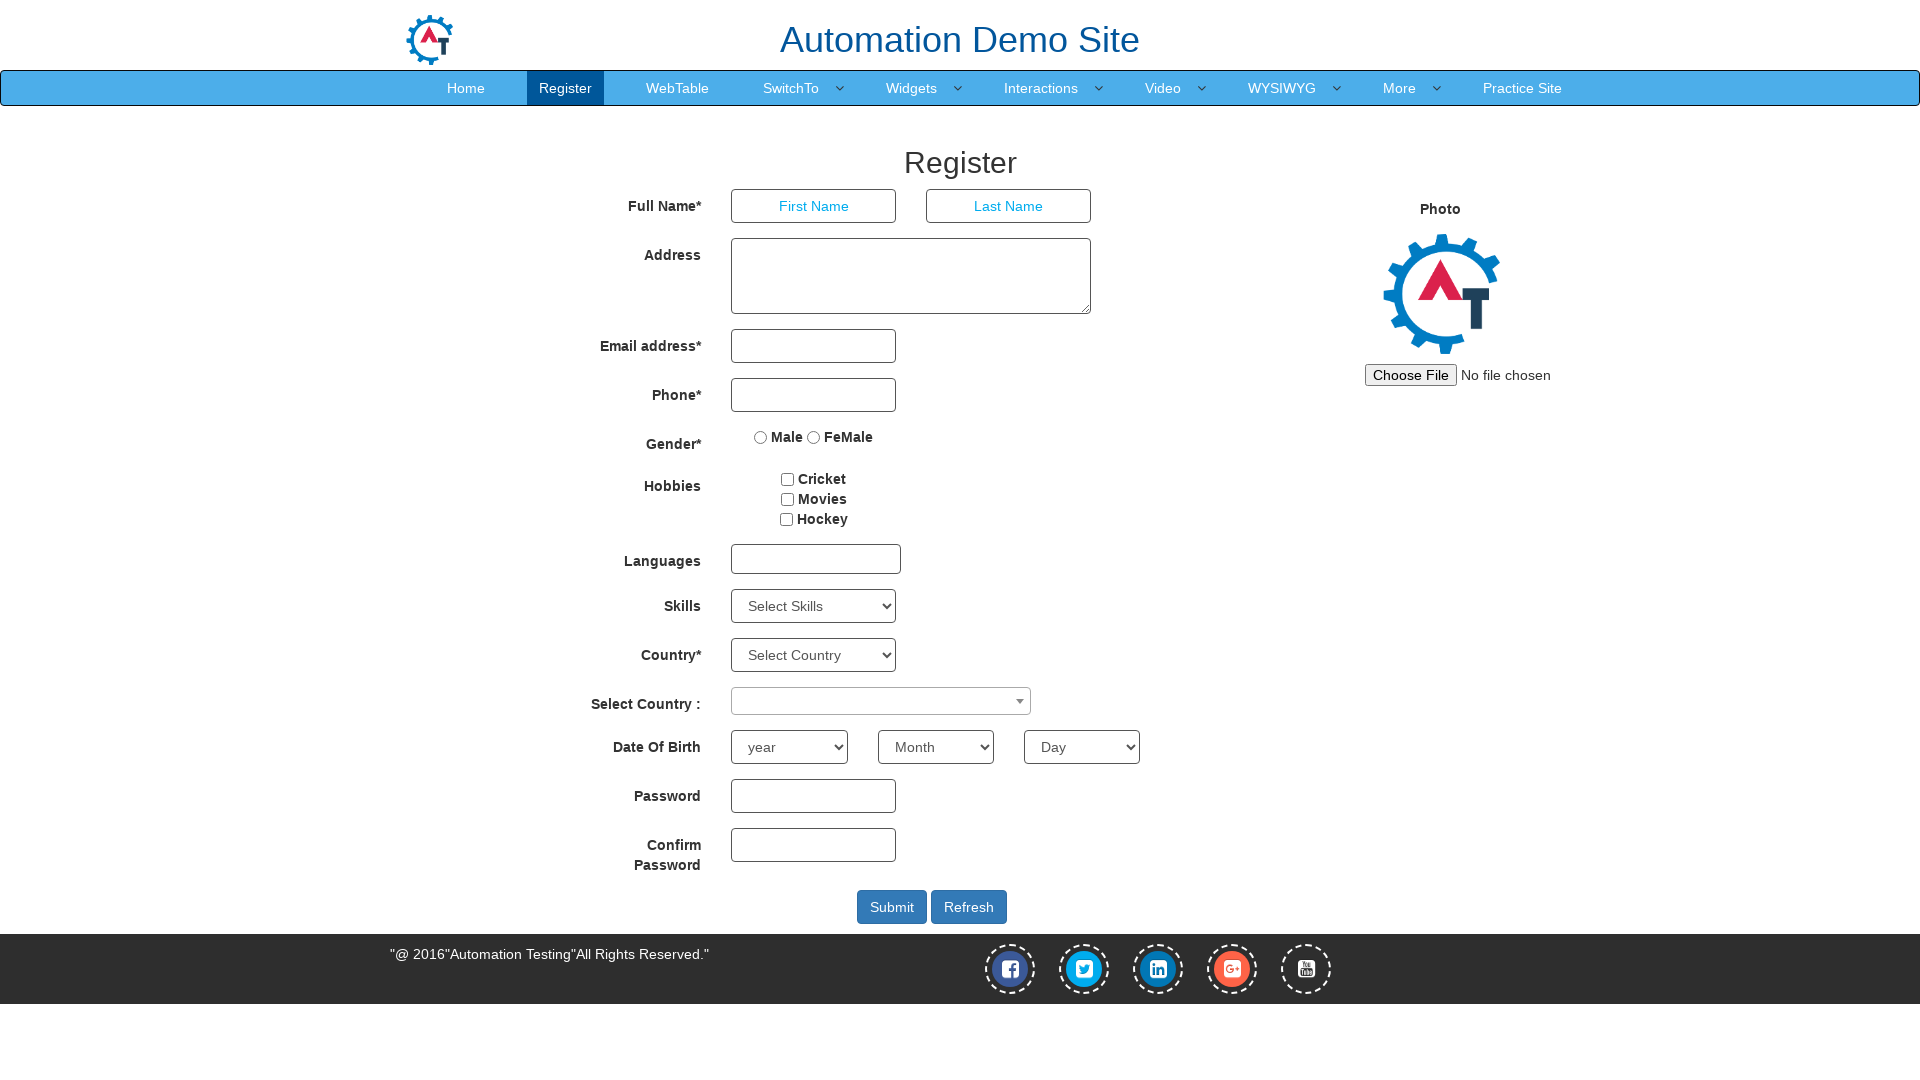